Tests JavaScript alert handling by entering a name, triggering an alert, accepting it, then triggering a confirm dialog and dismissing it

Starting URL: https://rahulshettyacademy.com/AutomationPractice/

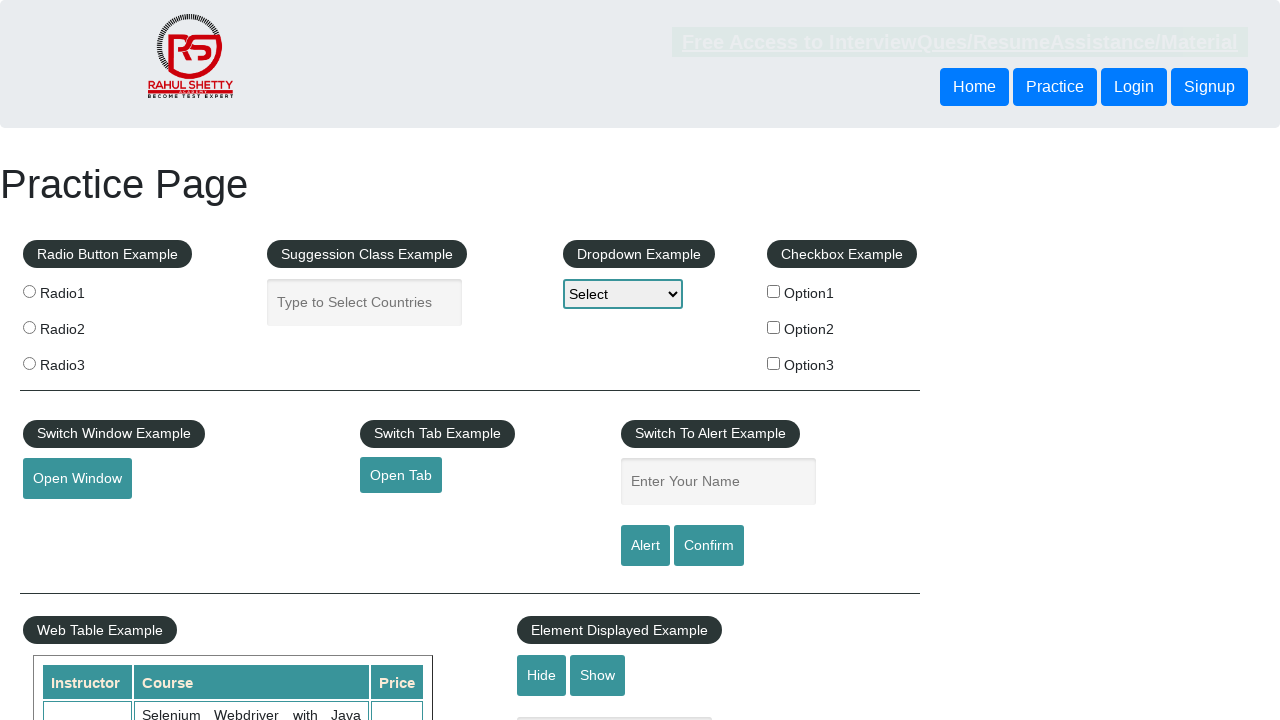

Navigated to AutomationPractice page
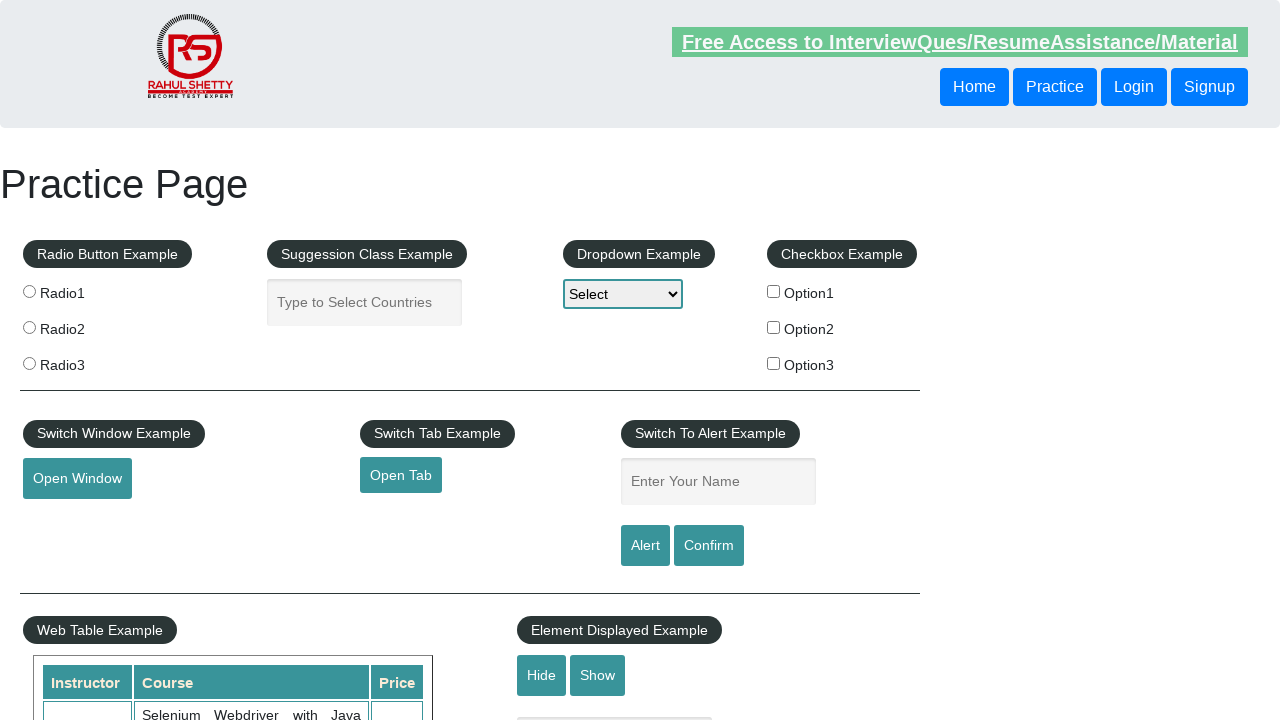

Filled name field with 'Rahul' on #name
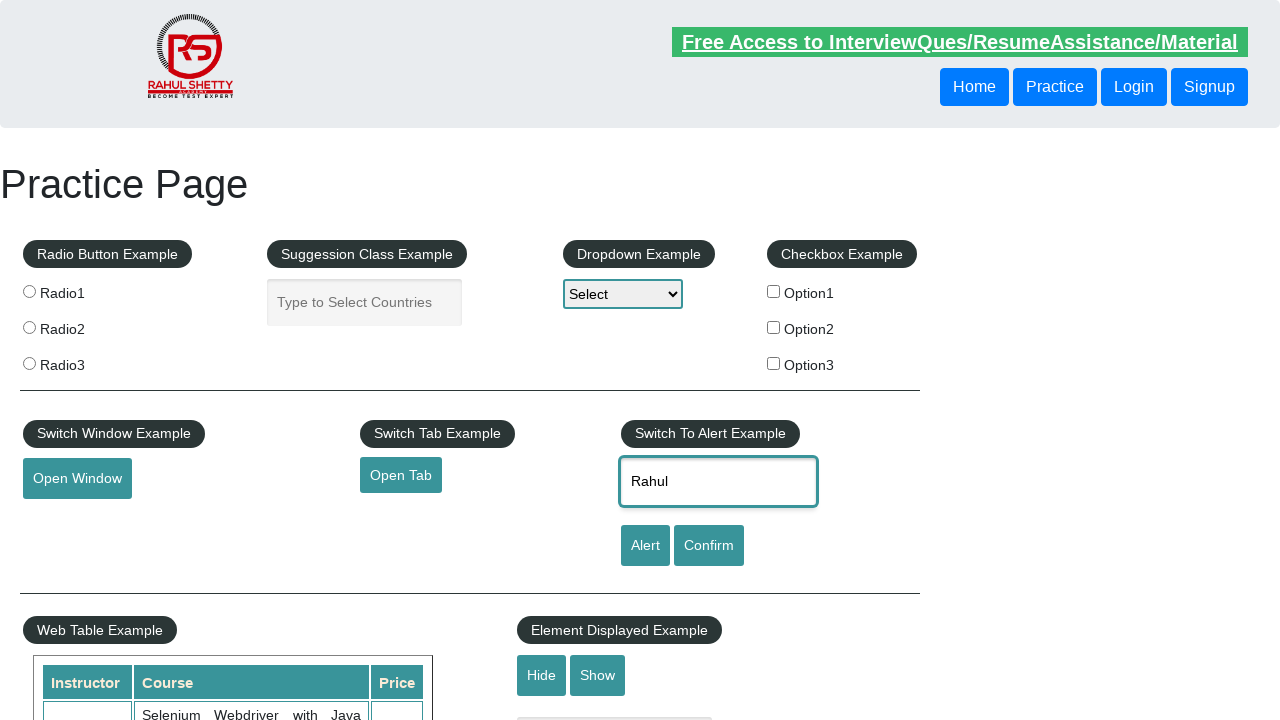

Clicked alert button to trigger JavaScript alert at (645, 546) on #alertbtn
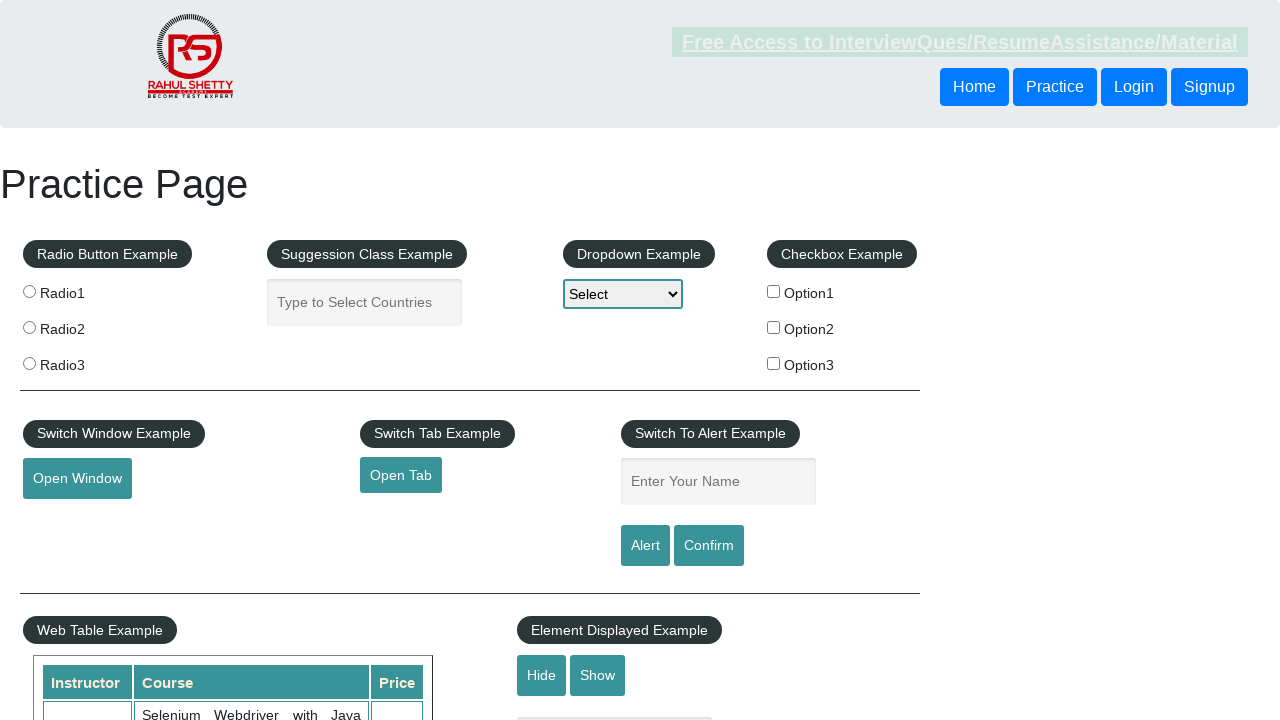

Accepted the JavaScript alert dialog
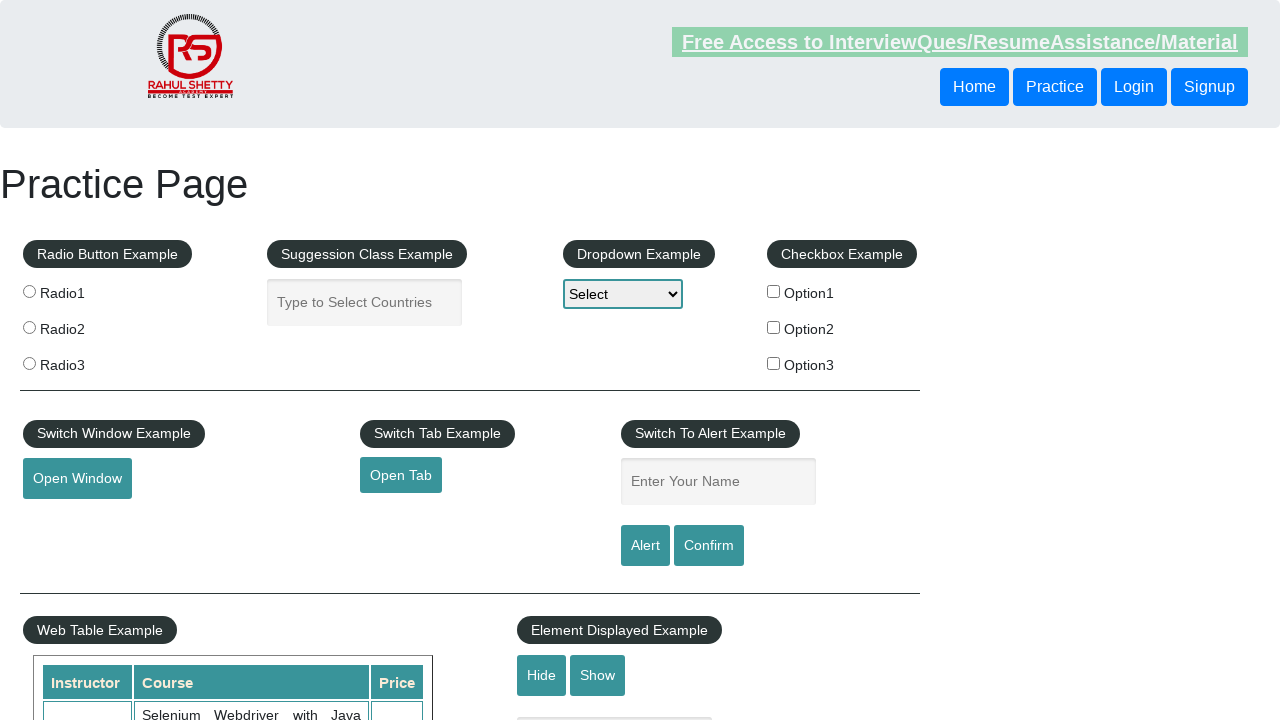

Clicked confirm button to trigger confirm dialog at (709, 546) on #confirmbtn
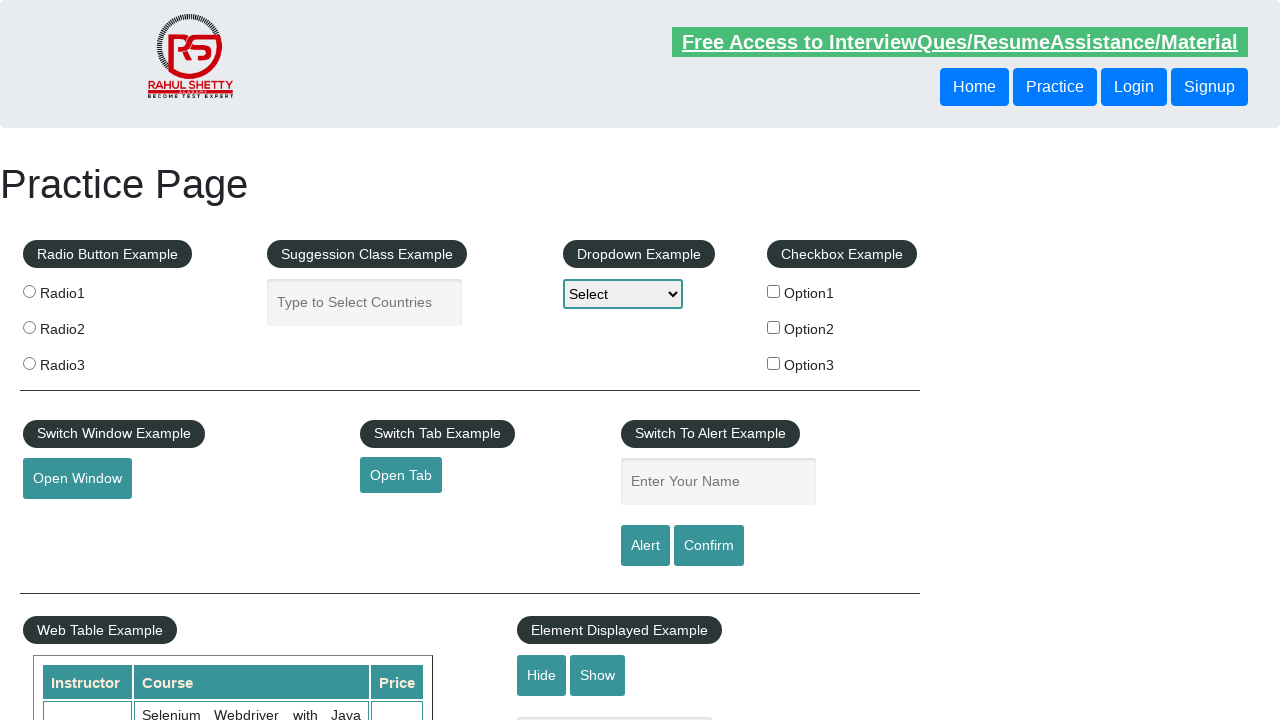

Dismissed the confirm dialog
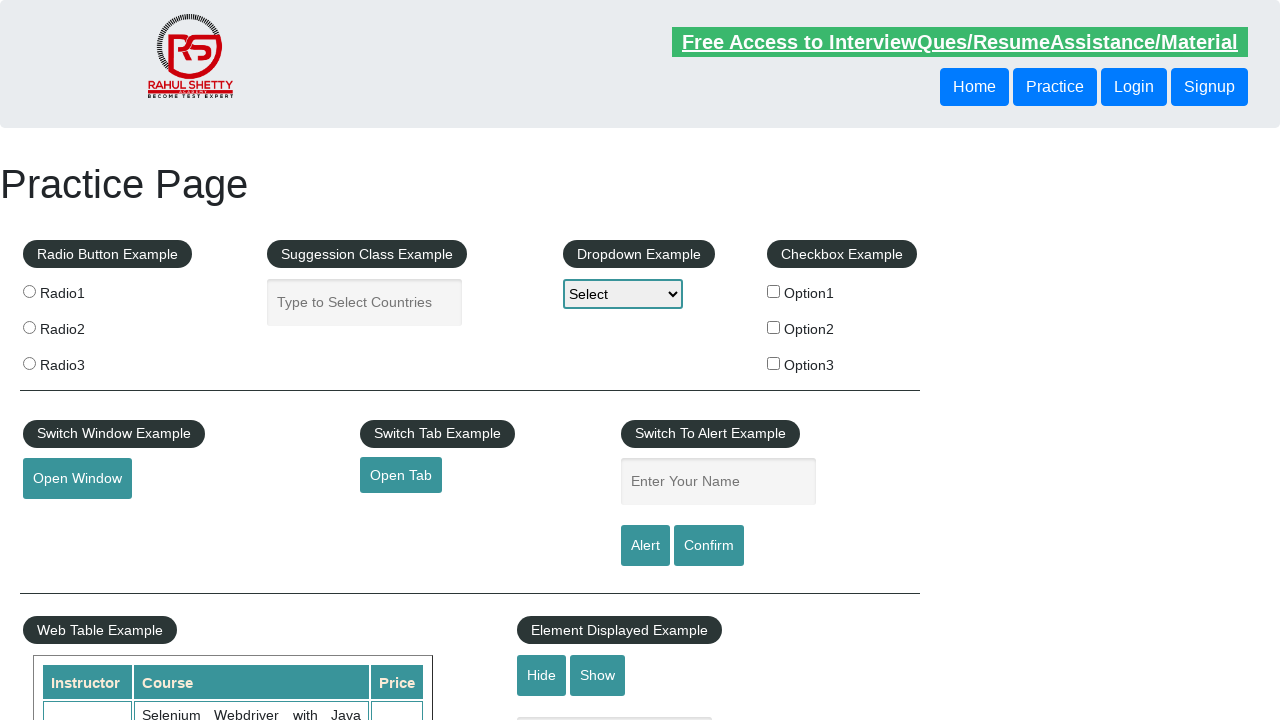

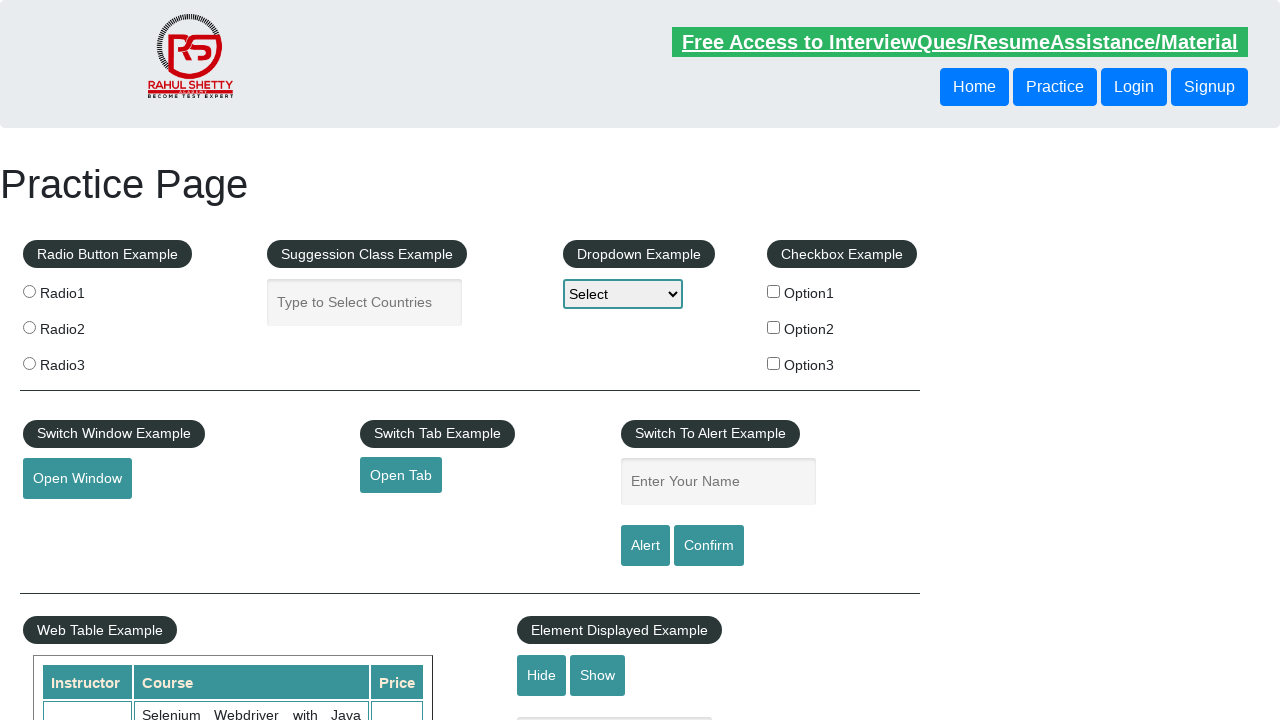